Tests that todo data persists after page reload, including completed state.

Starting URL: https://demo.playwright.dev/todomvc

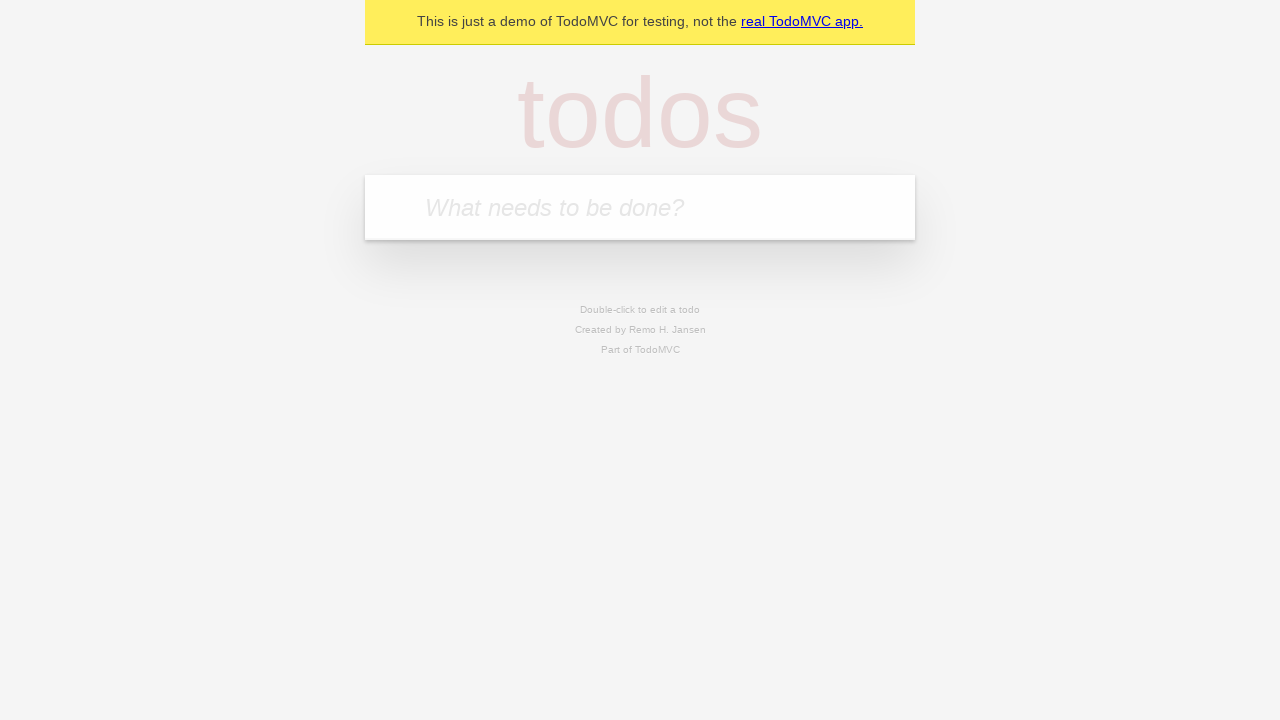

Filled todo input with 'buy some cheese' on internal:attr=[placeholder="What needs to be done?"i]
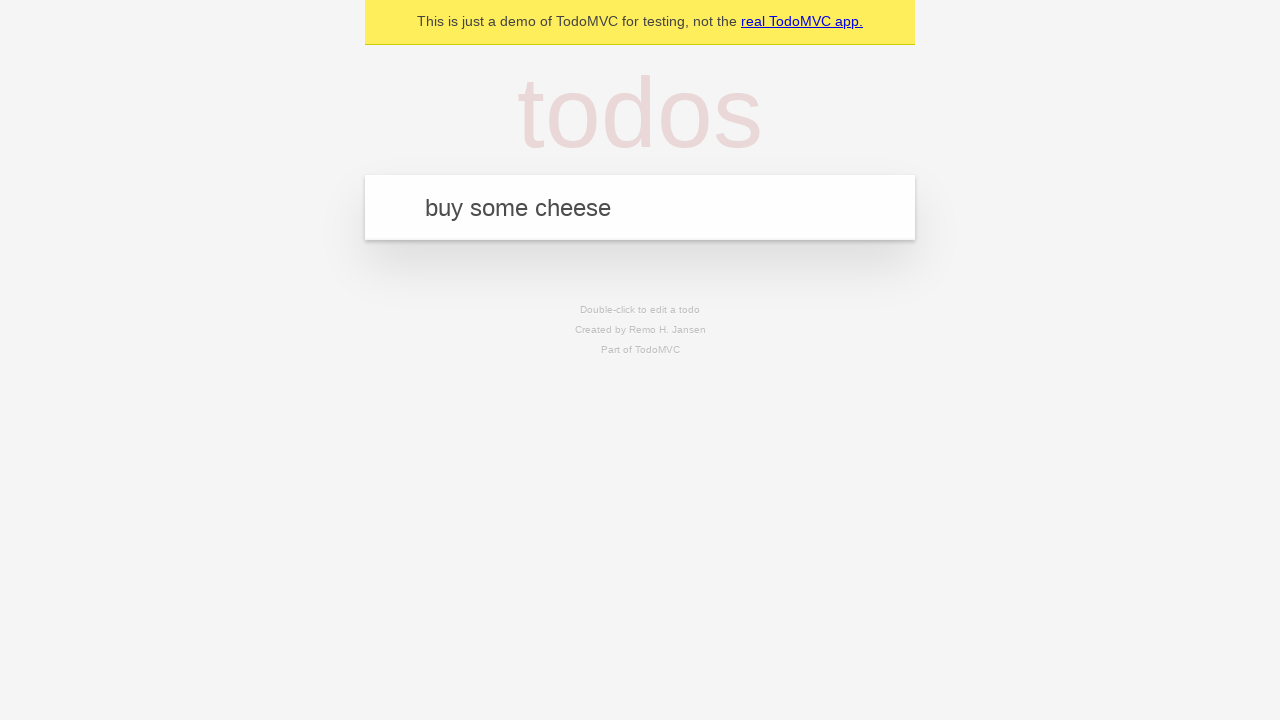

Pressed Enter to create todo 'buy some cheese' on internal:attr=[placeholder="What needs to be done?"i]
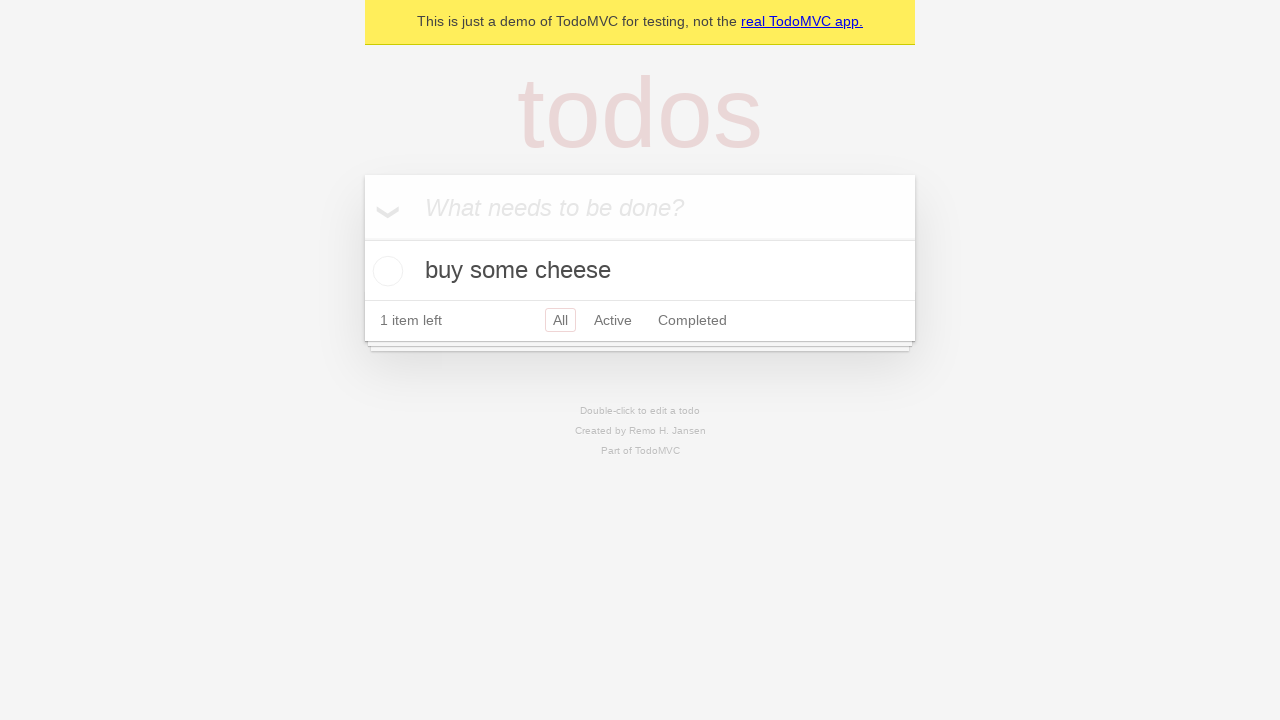

Filled todo input with 'feed the cat' on internal:attr=[placeholder="What needs to be done?"i]
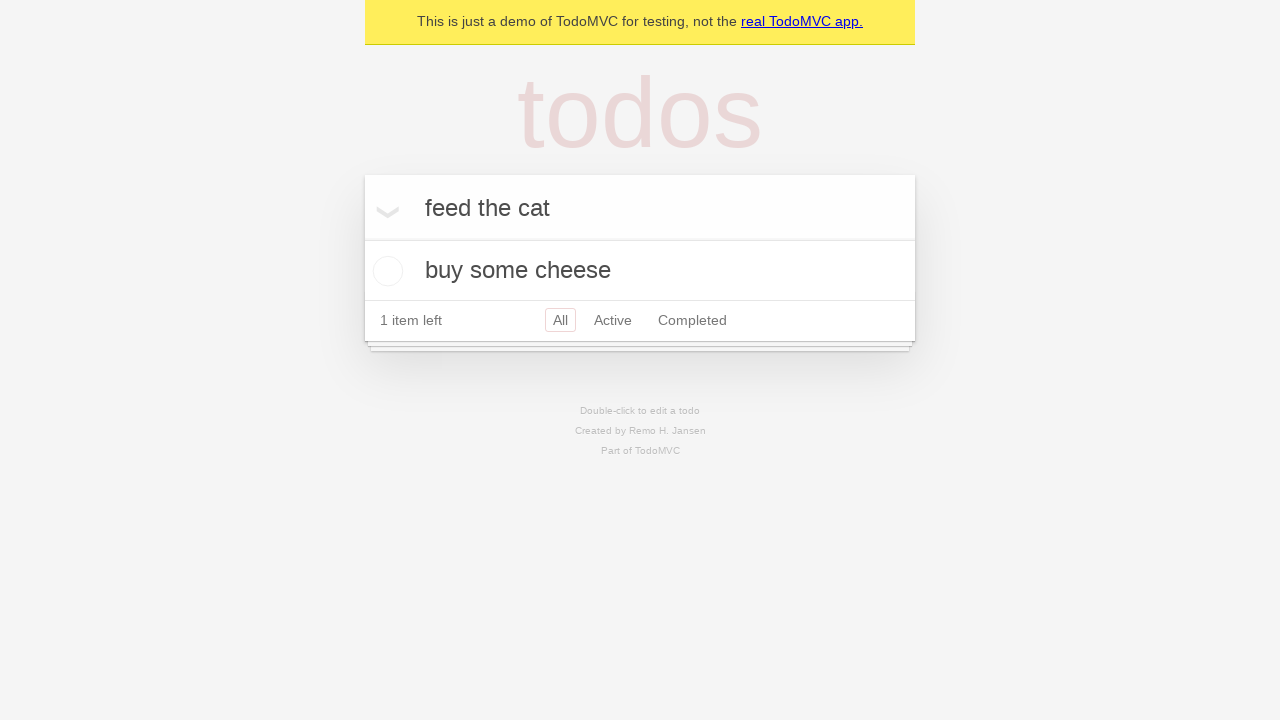

Pressed Enter to create todo 'feed the cat' on internal:attr=[placeholder="What needs to be done?"i]
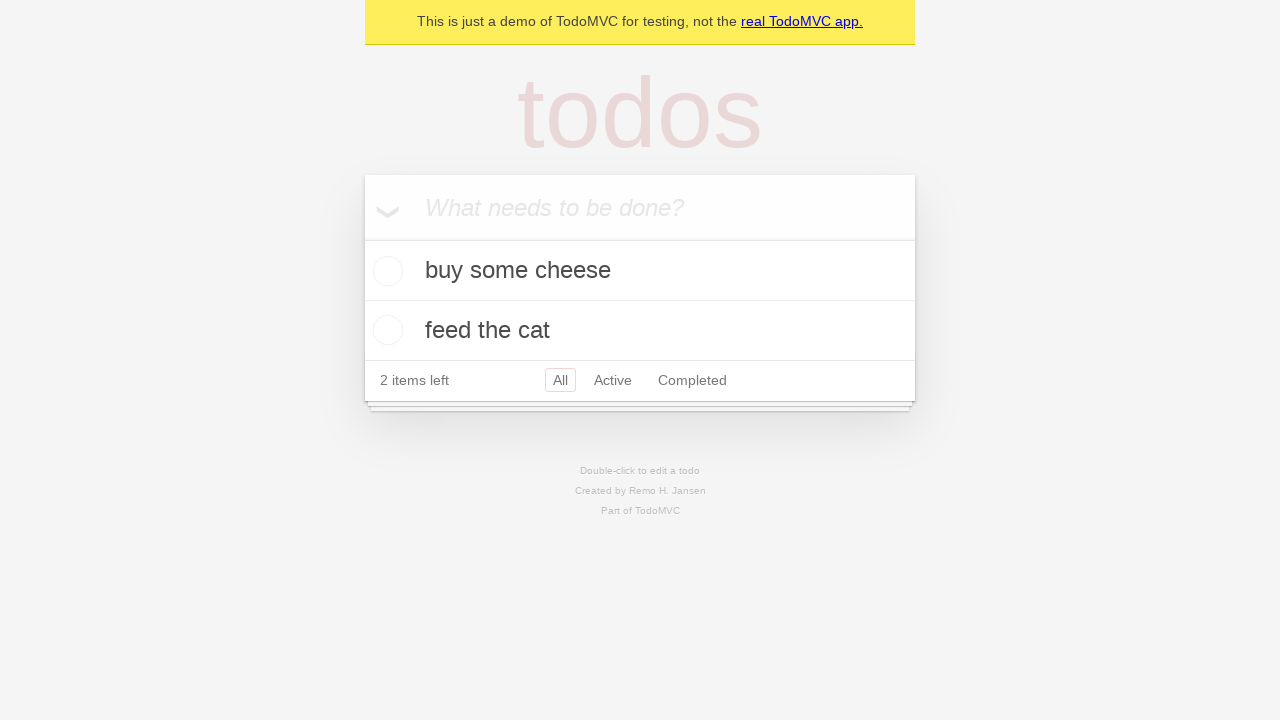

Waited for second todo item to appear
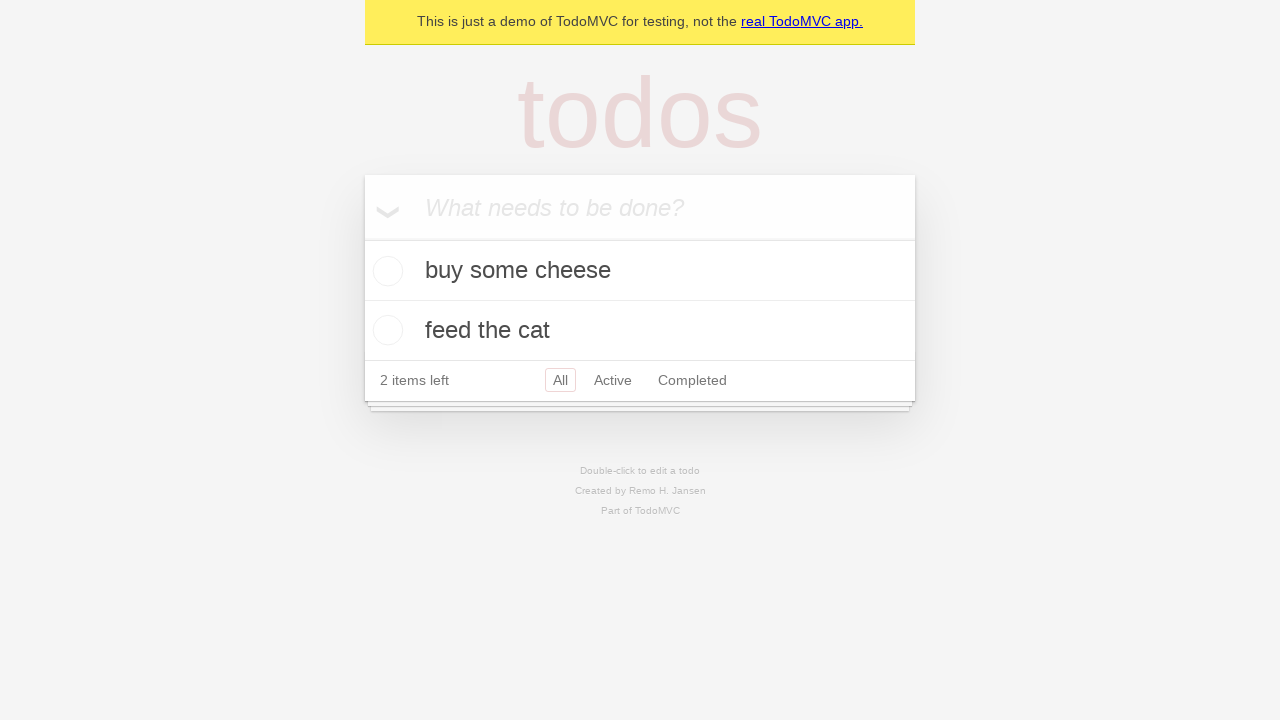

Checked first todo item as completed at (385, 271) on [data-testid='todo-item'] >> nth=0 >> internal:role=checkbox
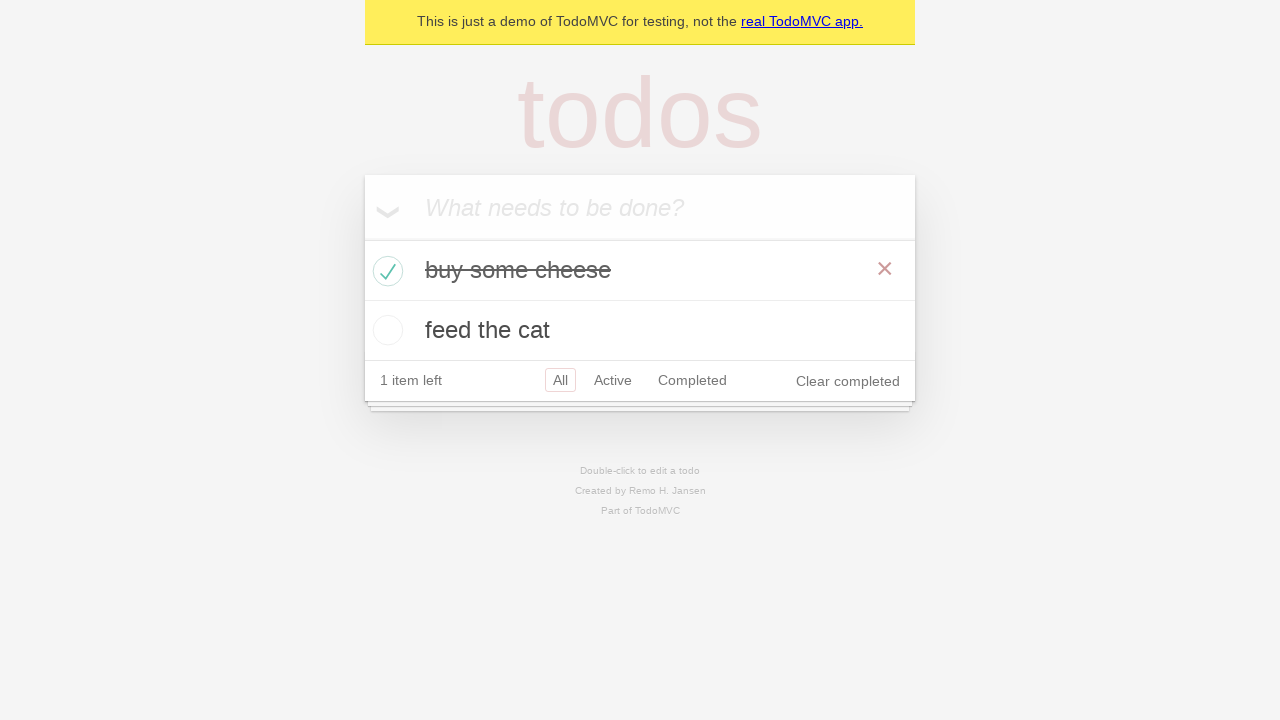

Reloaded the page
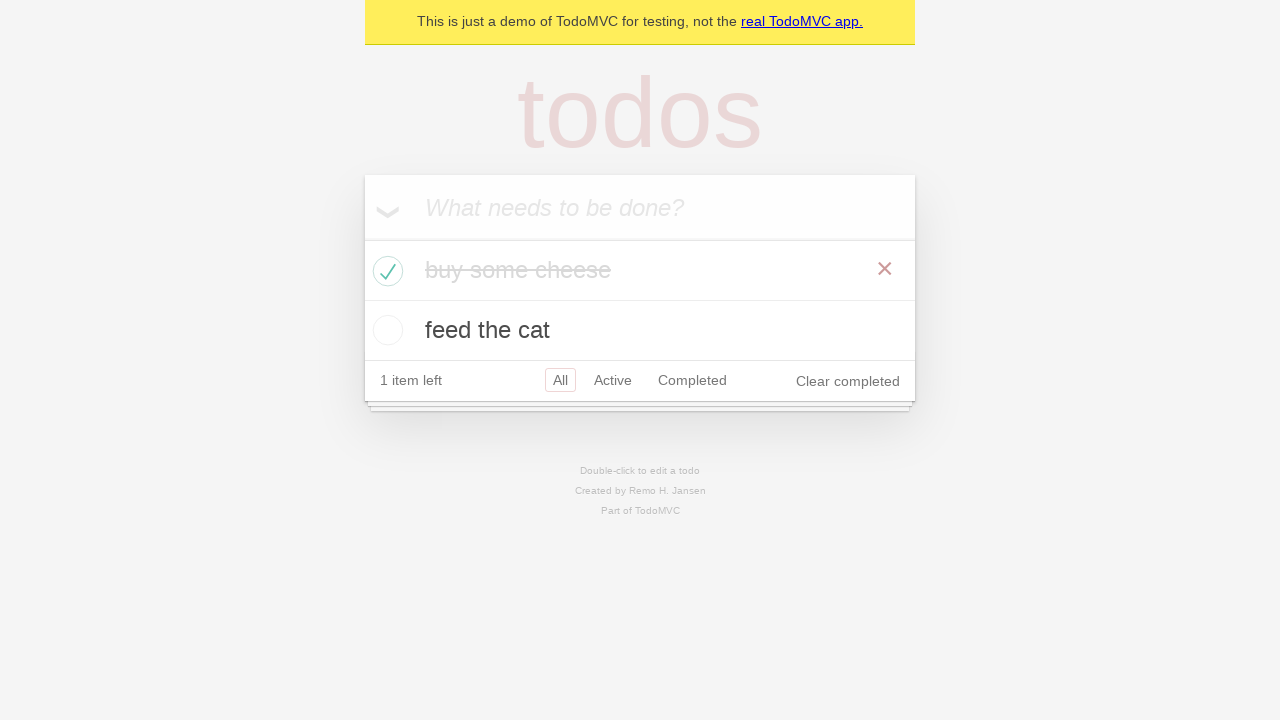

Waited for todo items to load after page reload
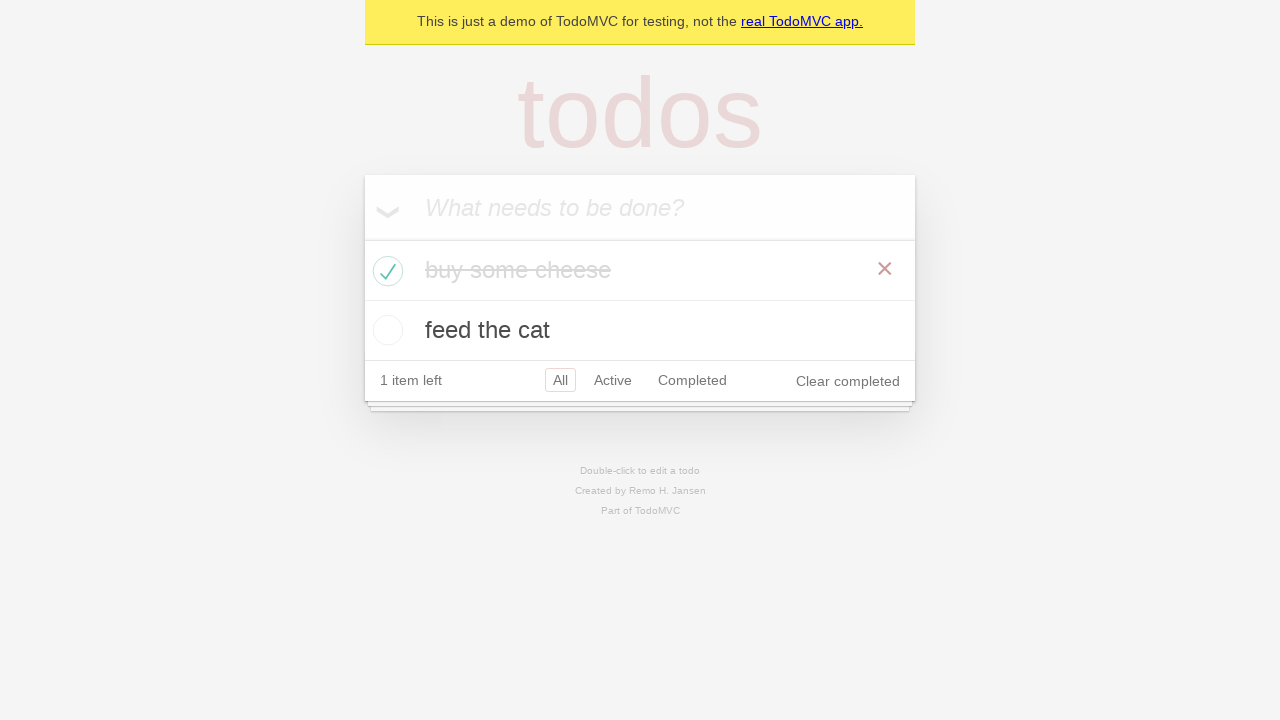

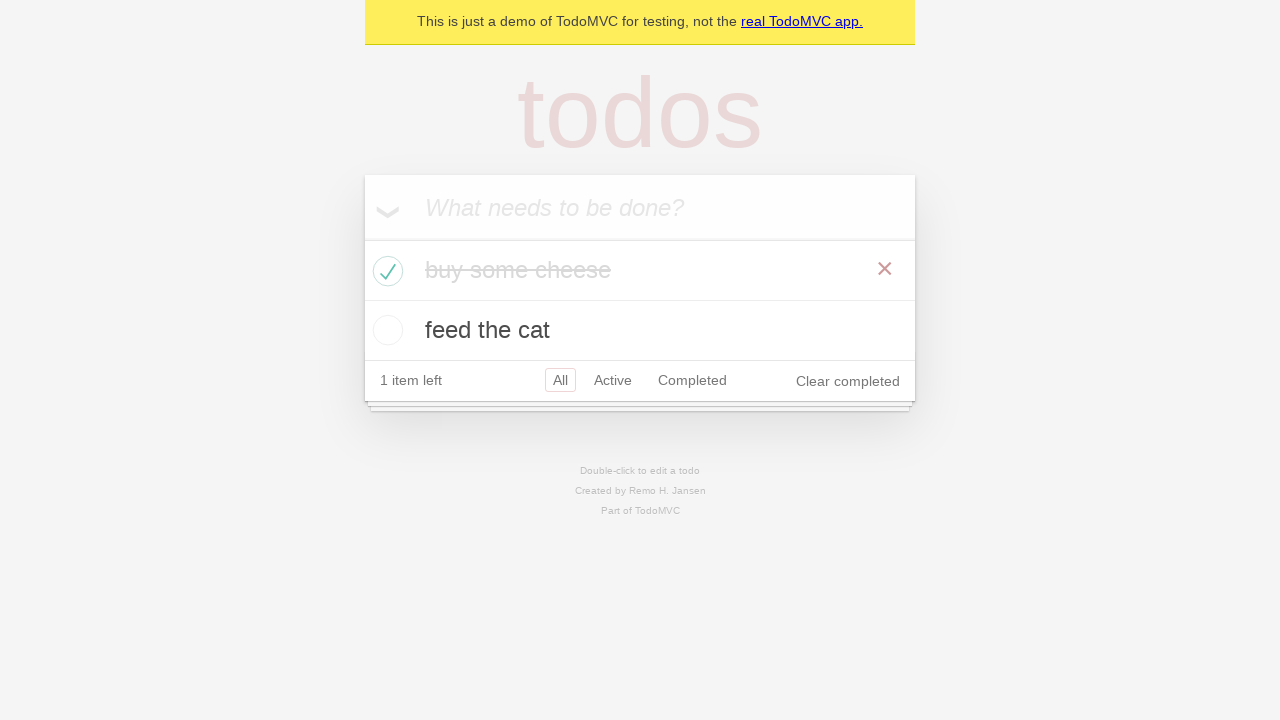